Tests the operation of the "button alert" element and verifies that its ID changes after clicking

Starting URL: http://the-internet.herokuapp.com/challenging_dom

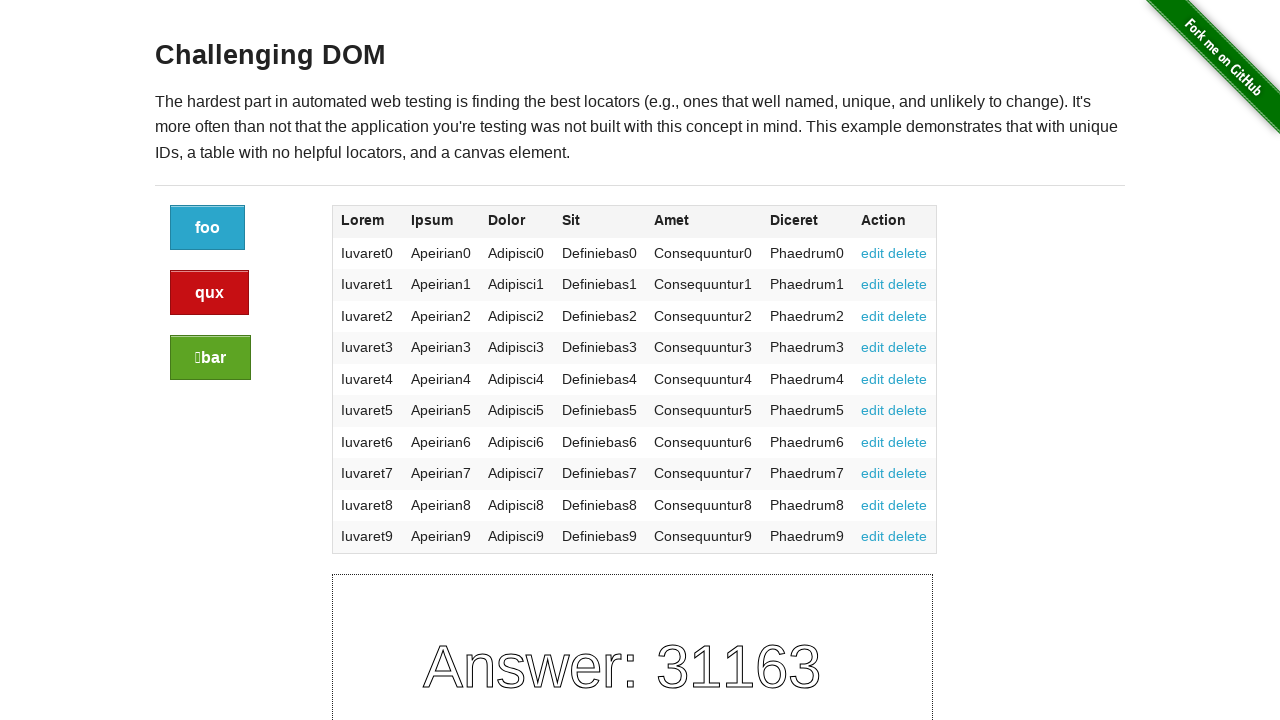

Located the alert button element
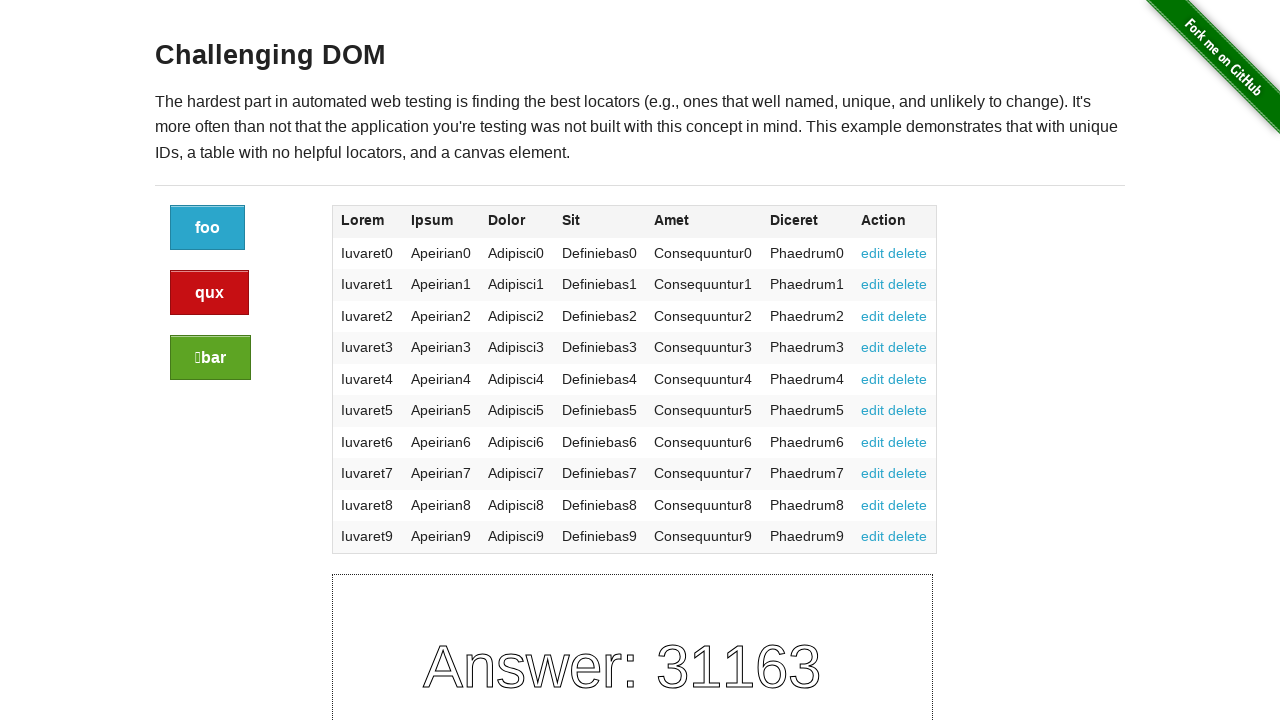

Retrieved initial button ID: 8b59cb10-f763-013e-ae46-62bb34ff9fd4
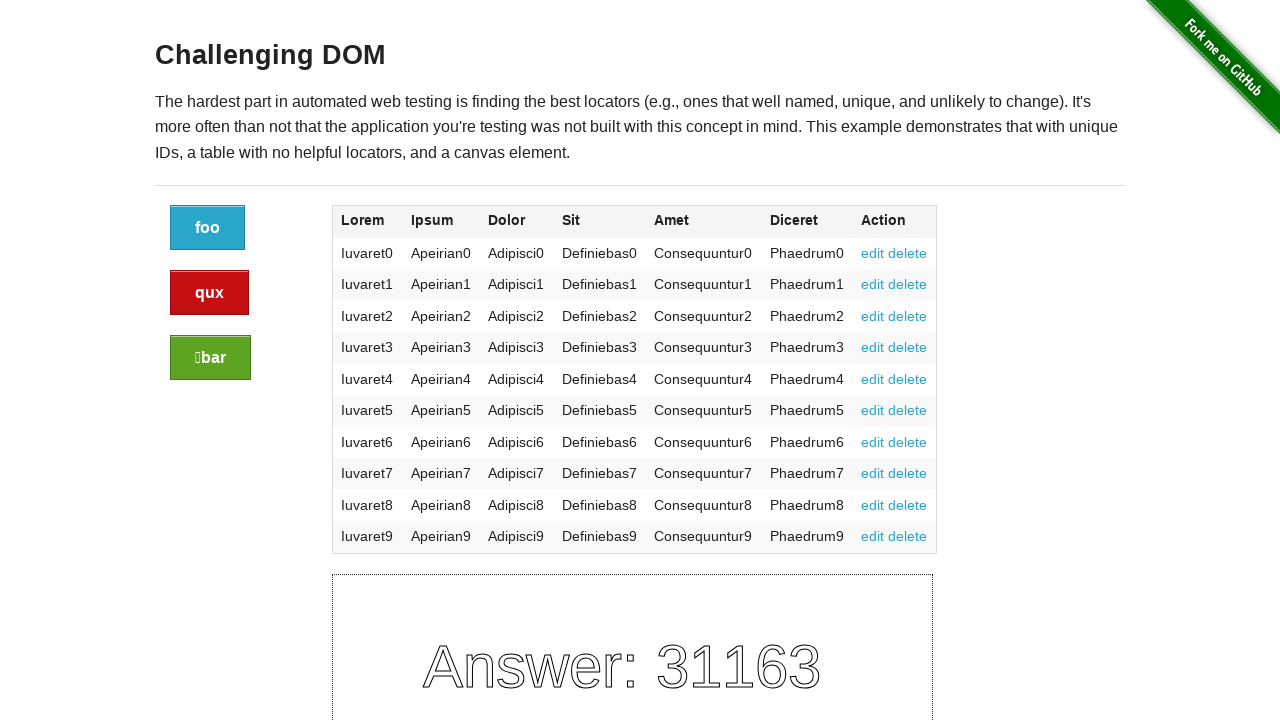

Clicked the alert button at (210, 293) on xpath=//div[@class="large-2 columns"]/a[@class="button alert"]
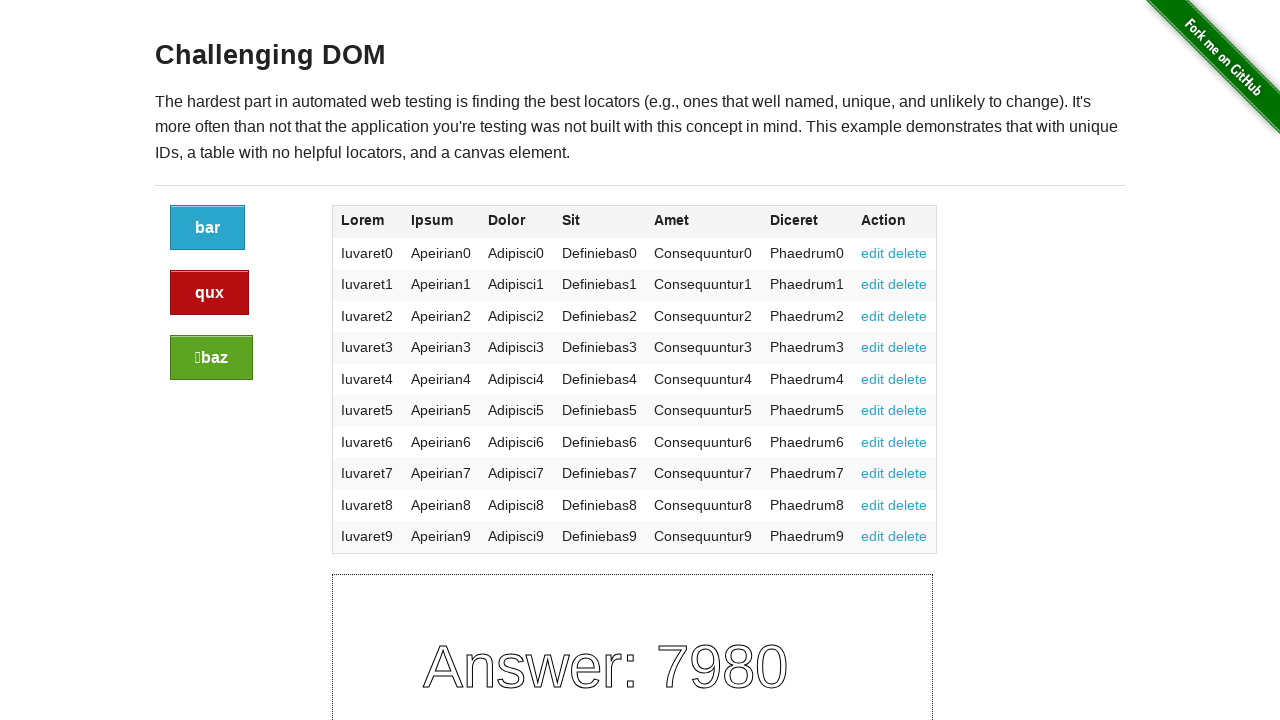

Located the alert button element again after click
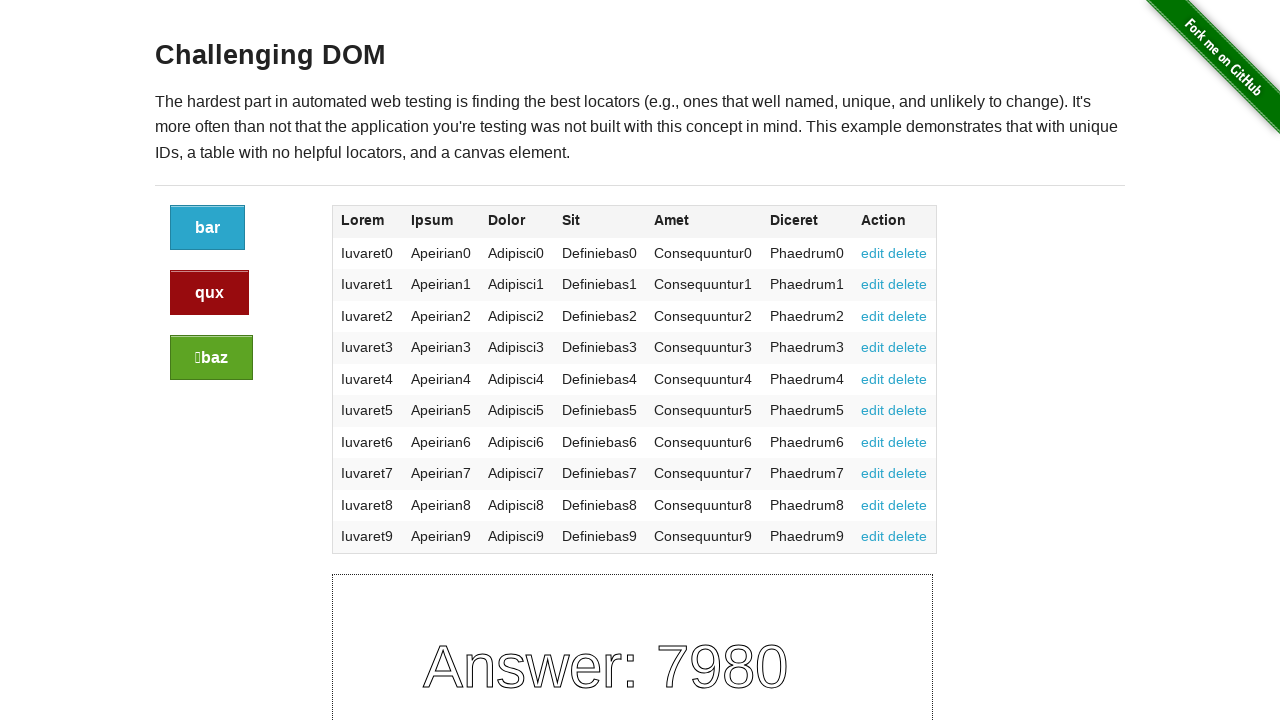

Verified that button ID changed after clicking
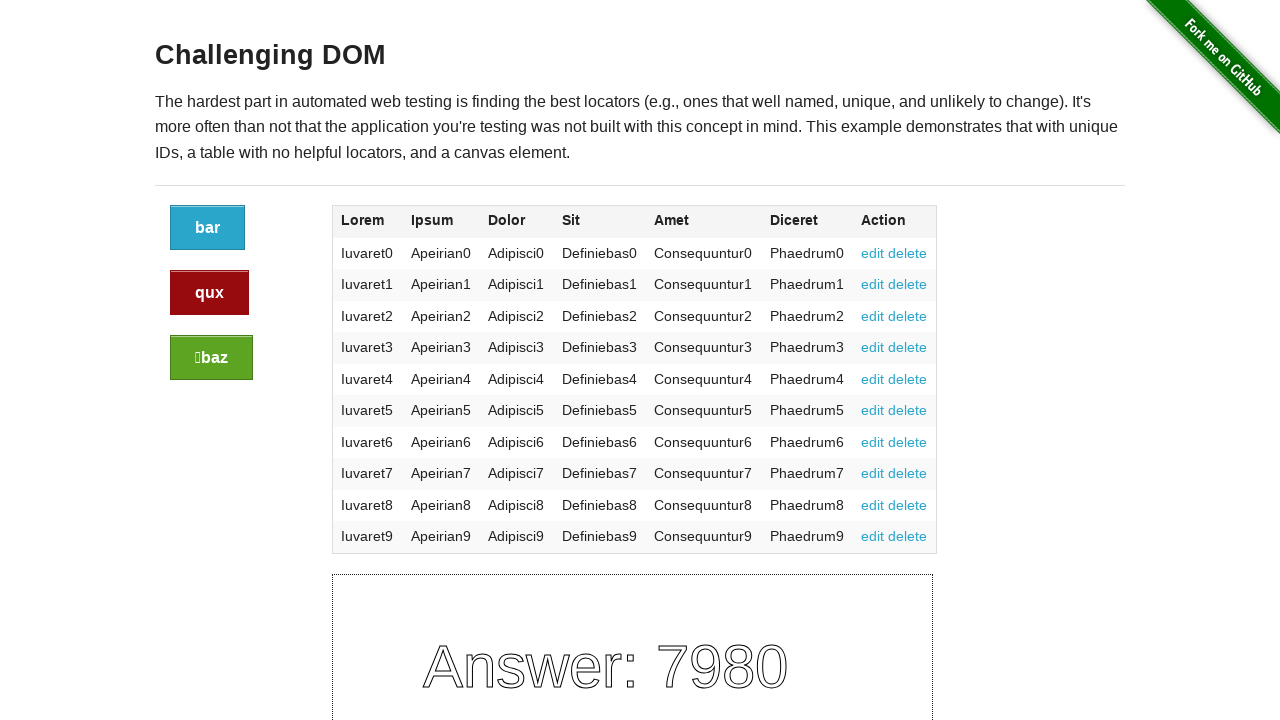

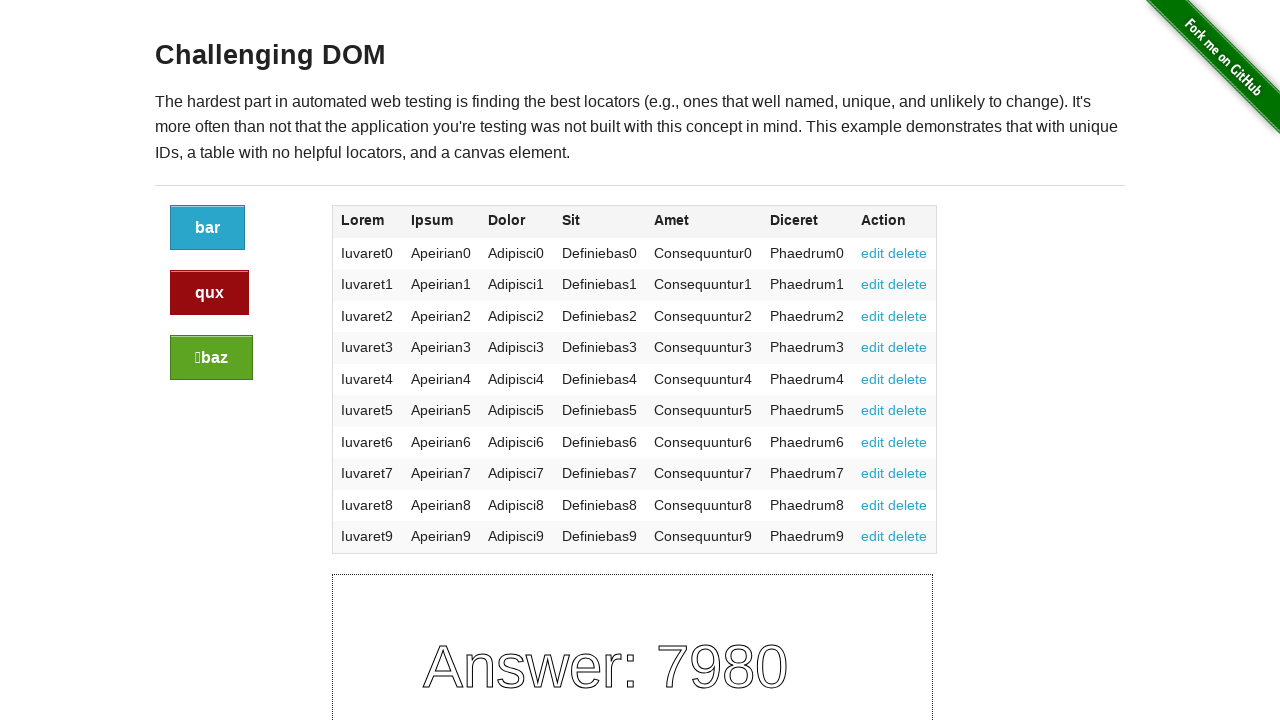